Tests the search and navigation functionality on ShareSansar by searching for a company, viewing news, and navigating through pagination

Starting URL: https://www.sharesansar.com/

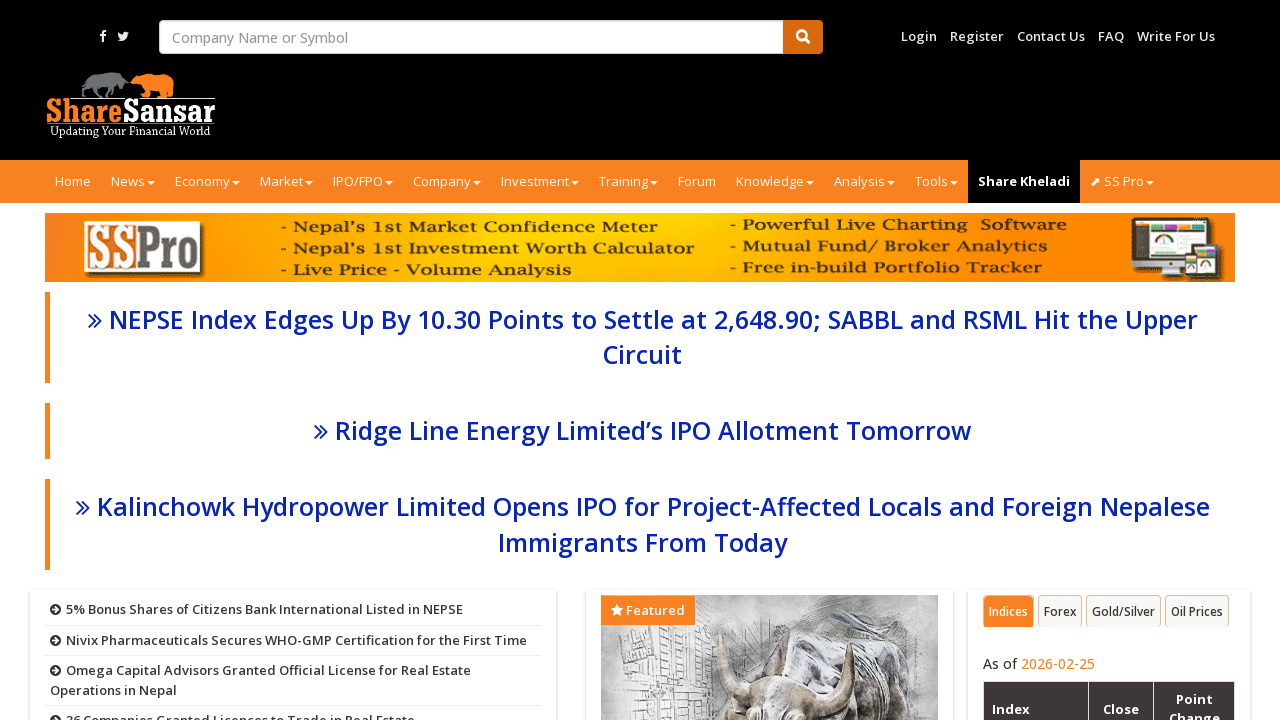

Filled company search field with 'NIBLACE' on #company_search
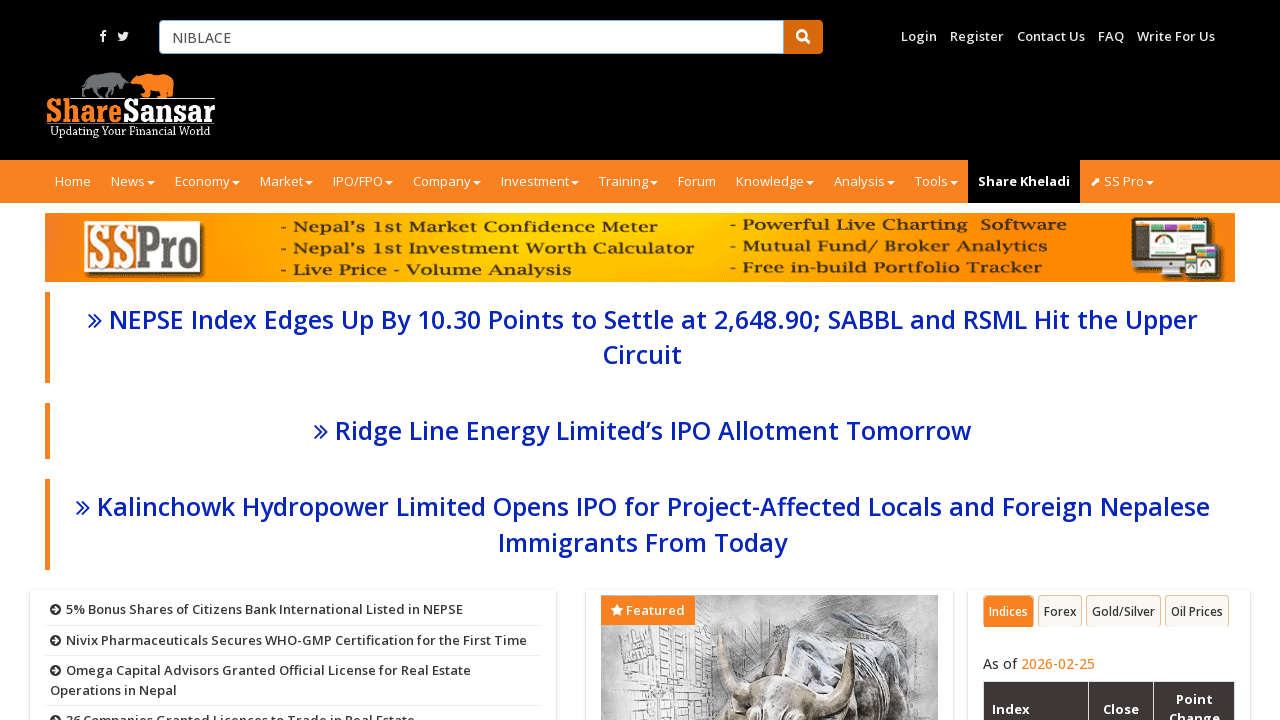

Pressed Enter to search for company on #company_search
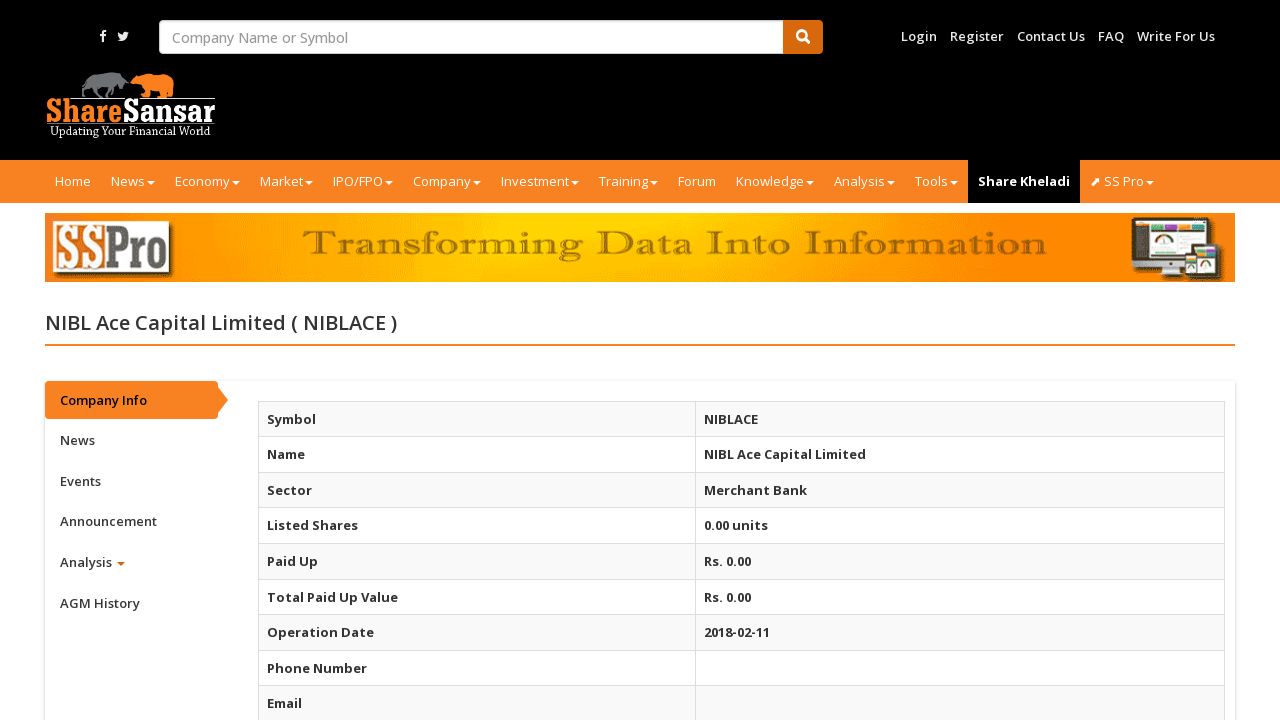

Clicked news button to view company news at (132, 441) on #btn_cnews
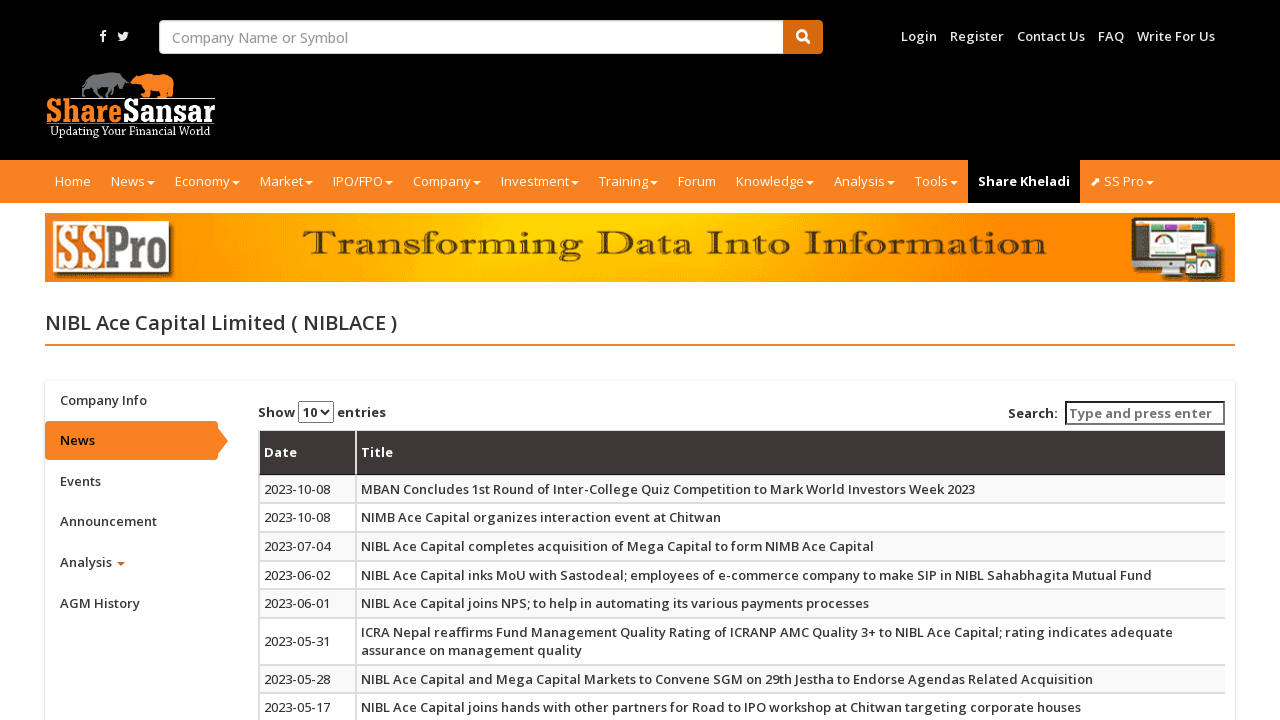

Page 2 pagination link loaded
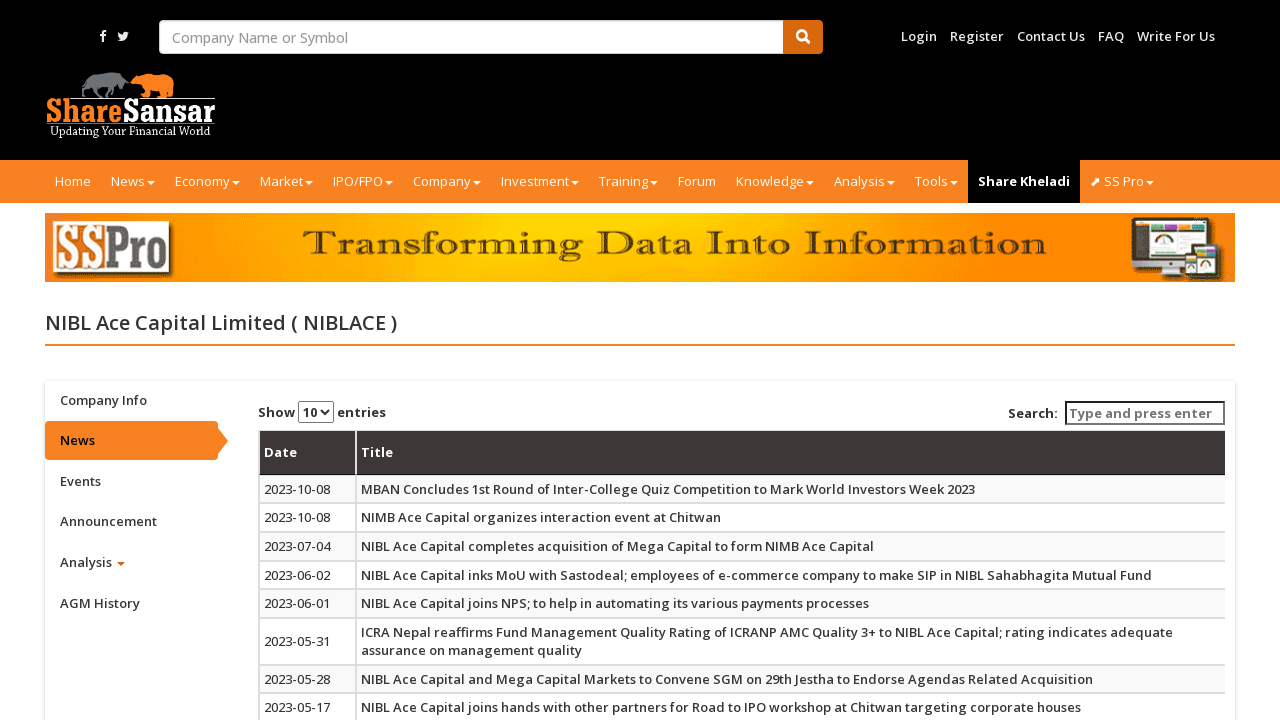

Navigated to page 2 of news at (955, 361) on xpath=//a[normalize-space()='2']
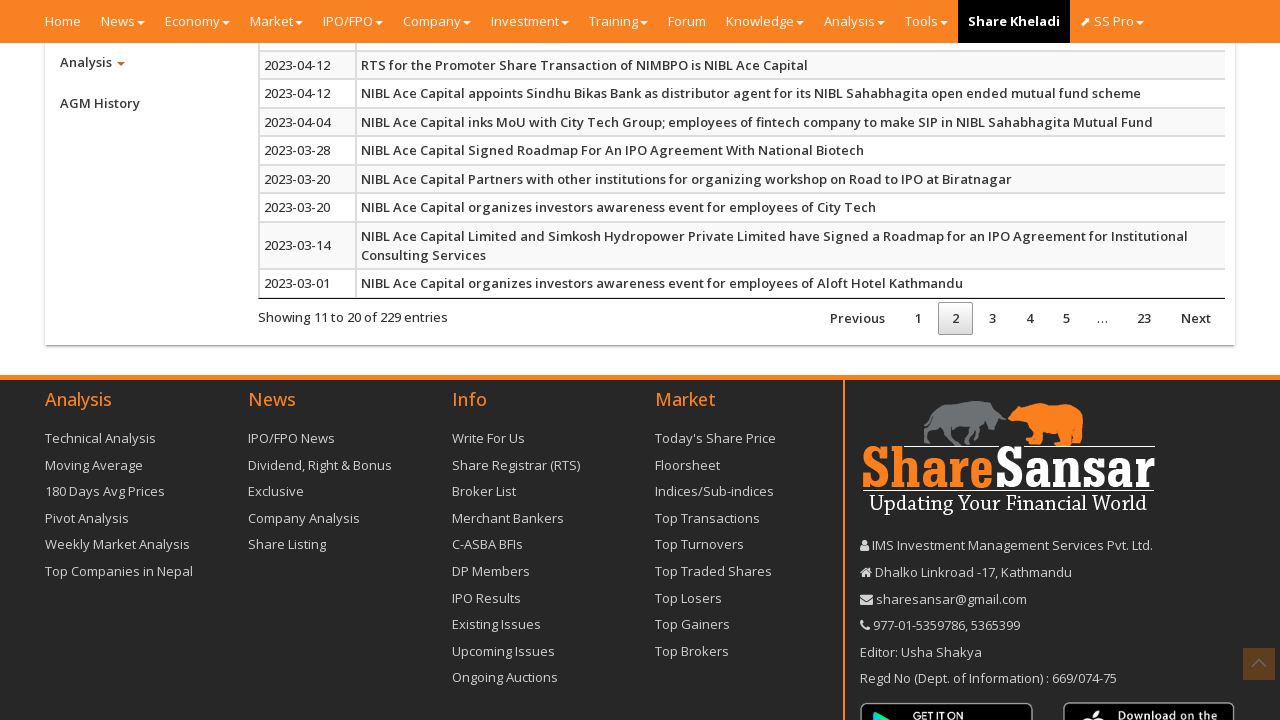

Page 3 pagination link loaded
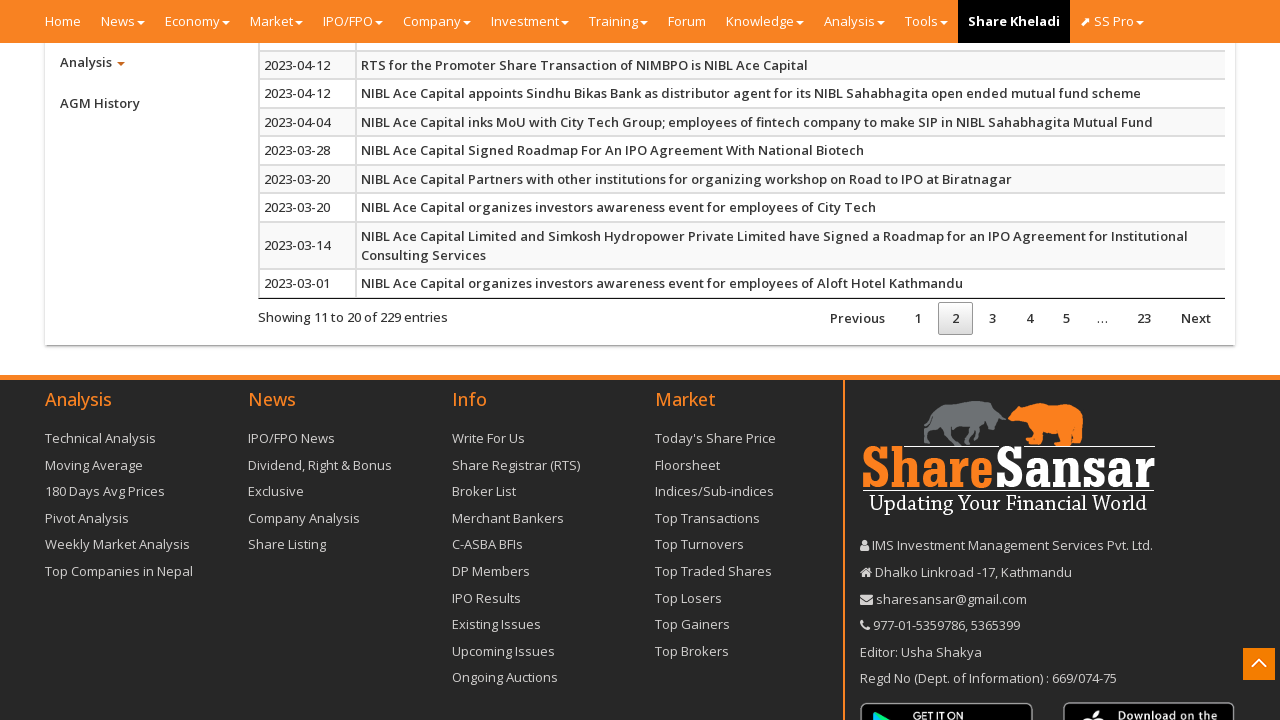

Navigated to page 3 of news at (992, 319) on xpath=//a[normalize-space()='3']
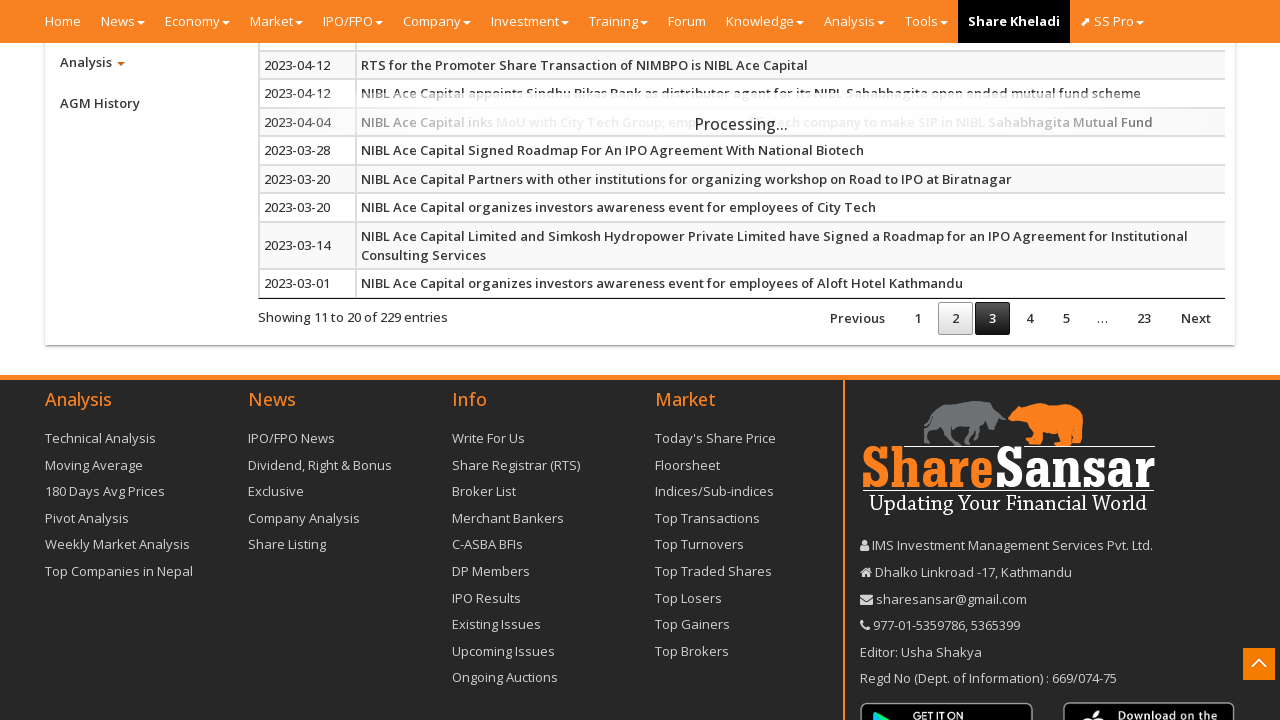

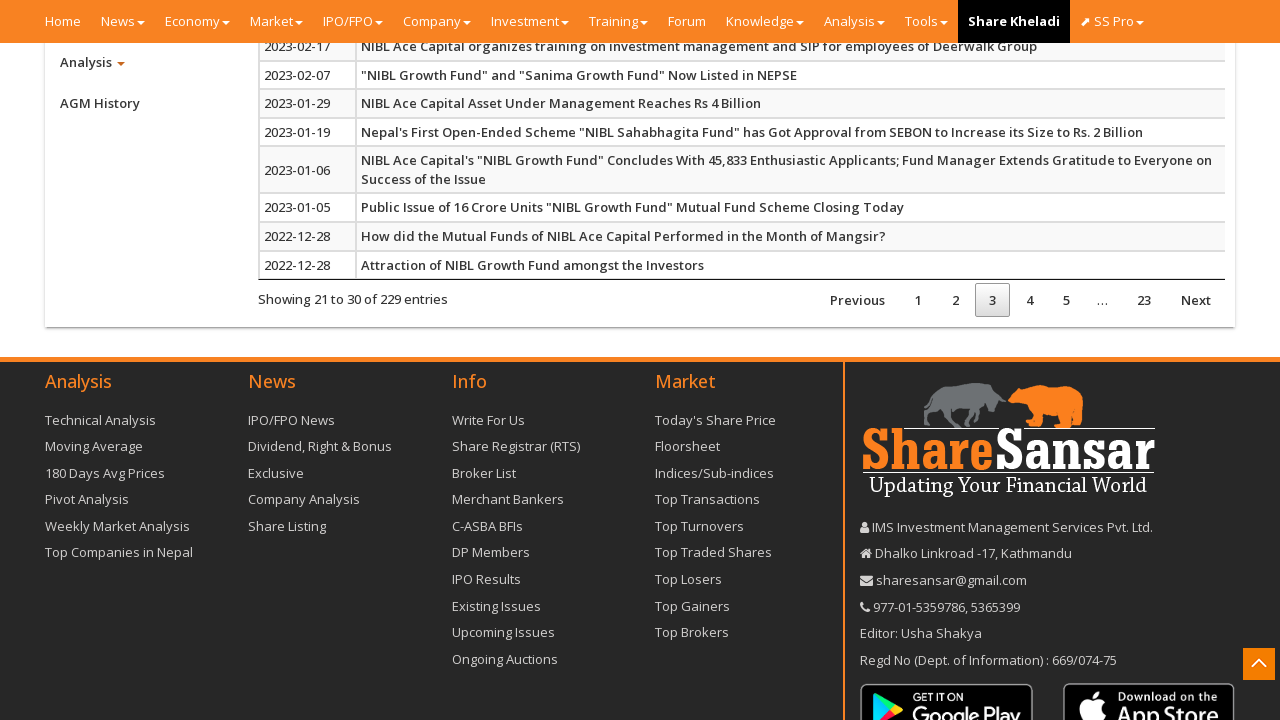